Tests reopening all tasks while on the Completed filter view

Starting URL: https://todomvc4tasj.herokuapp.com/

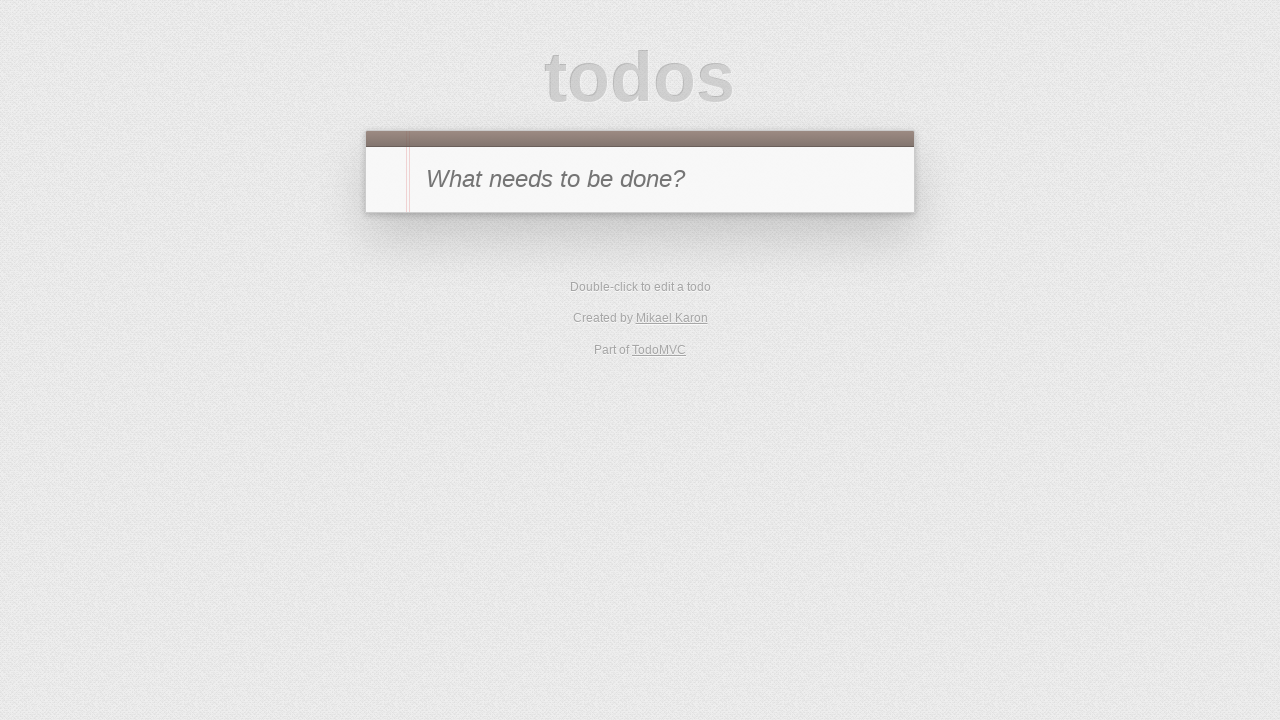

Set localStorage with two completed tasks
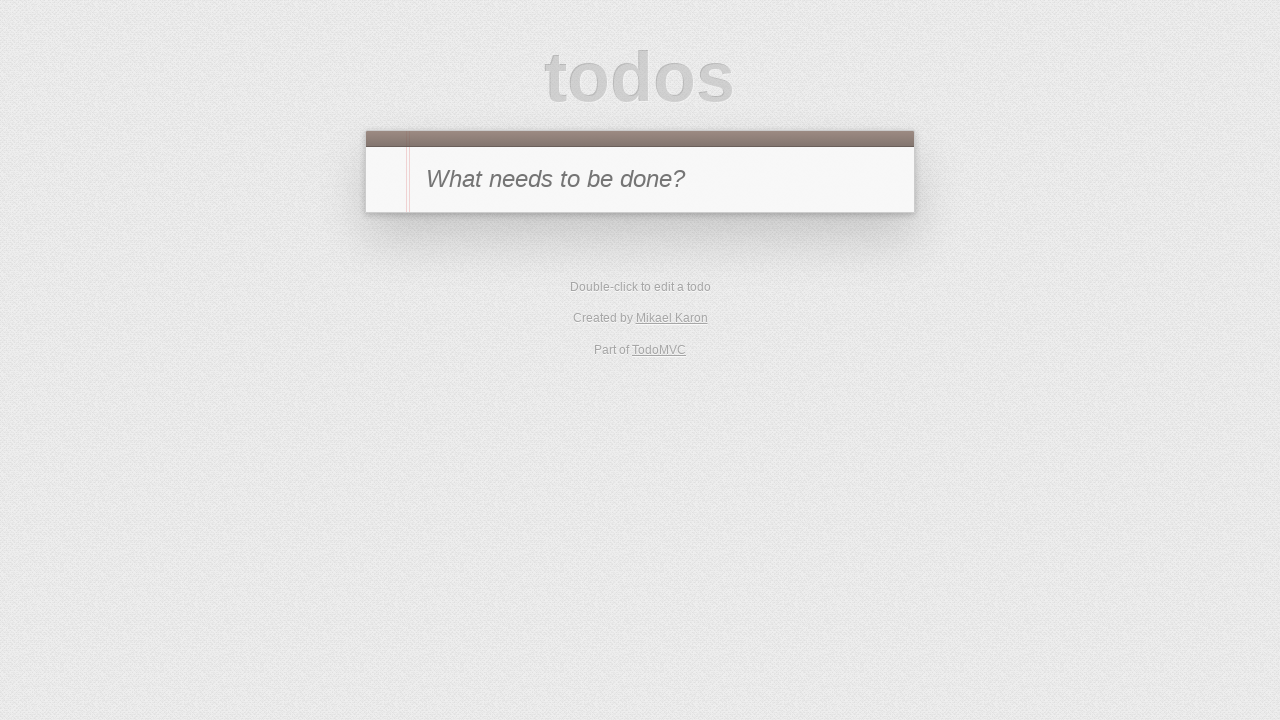

Reloaded page to apply localStorage changes
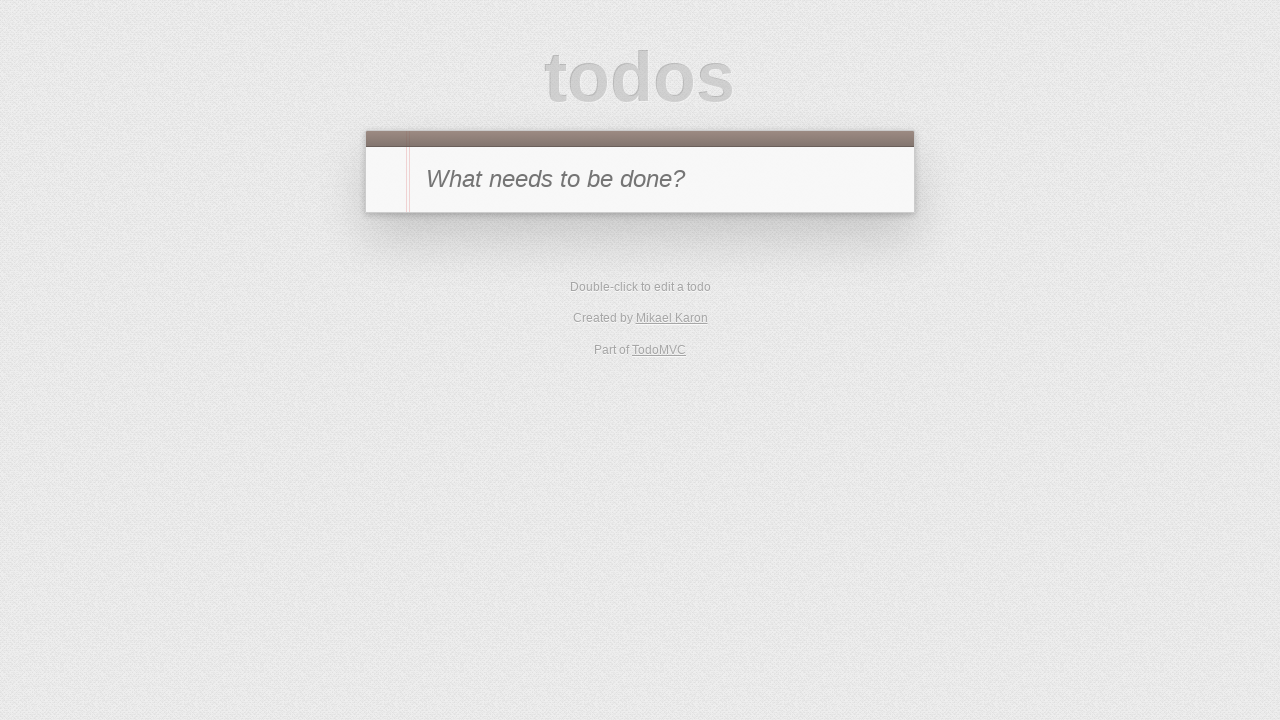

Clicked Completed filter to view completed tasks at (676, 351) on internal:role=link[name="Completed"i]
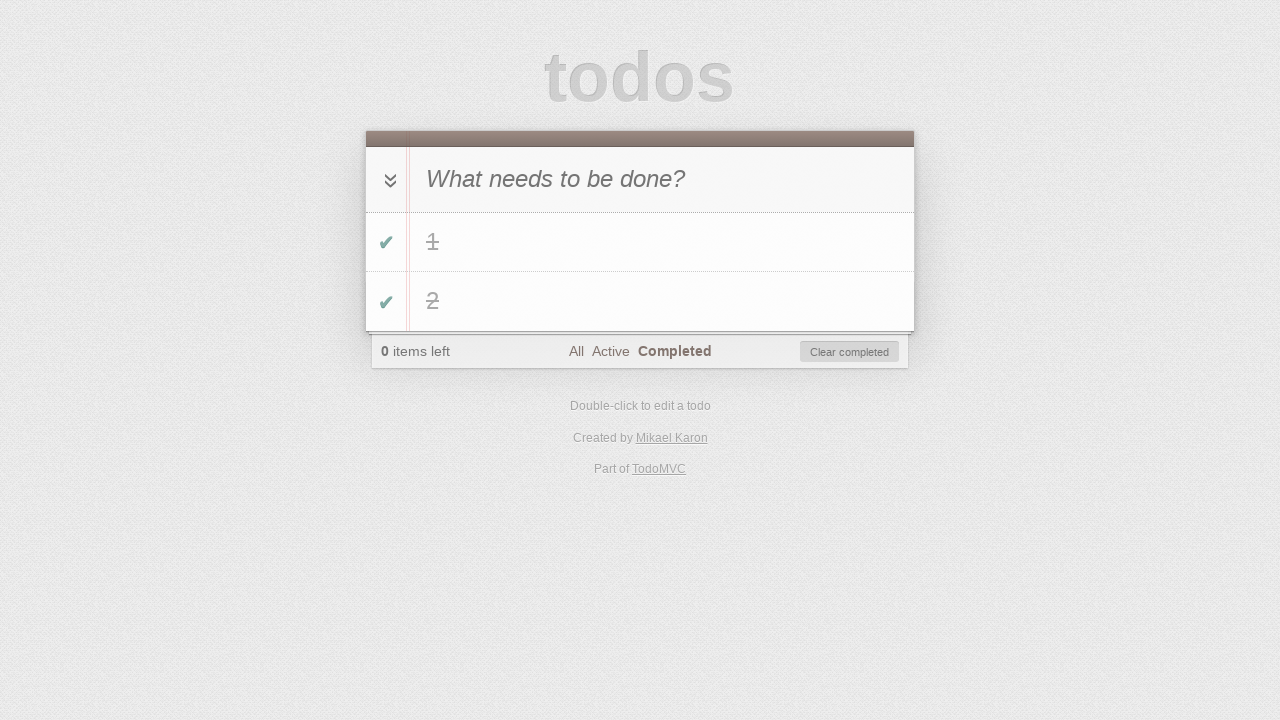

Clicked toggle-all checkbox to reopen all completed tasks at (388, 180) on #toggle-all
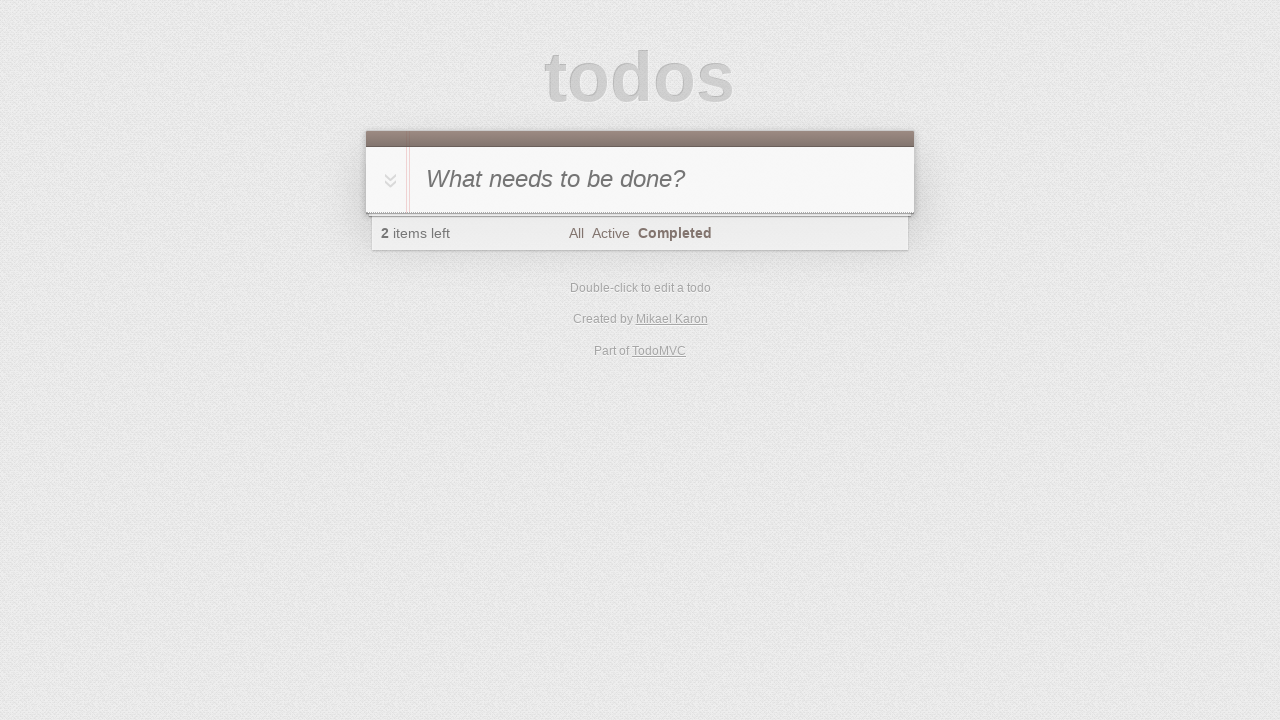

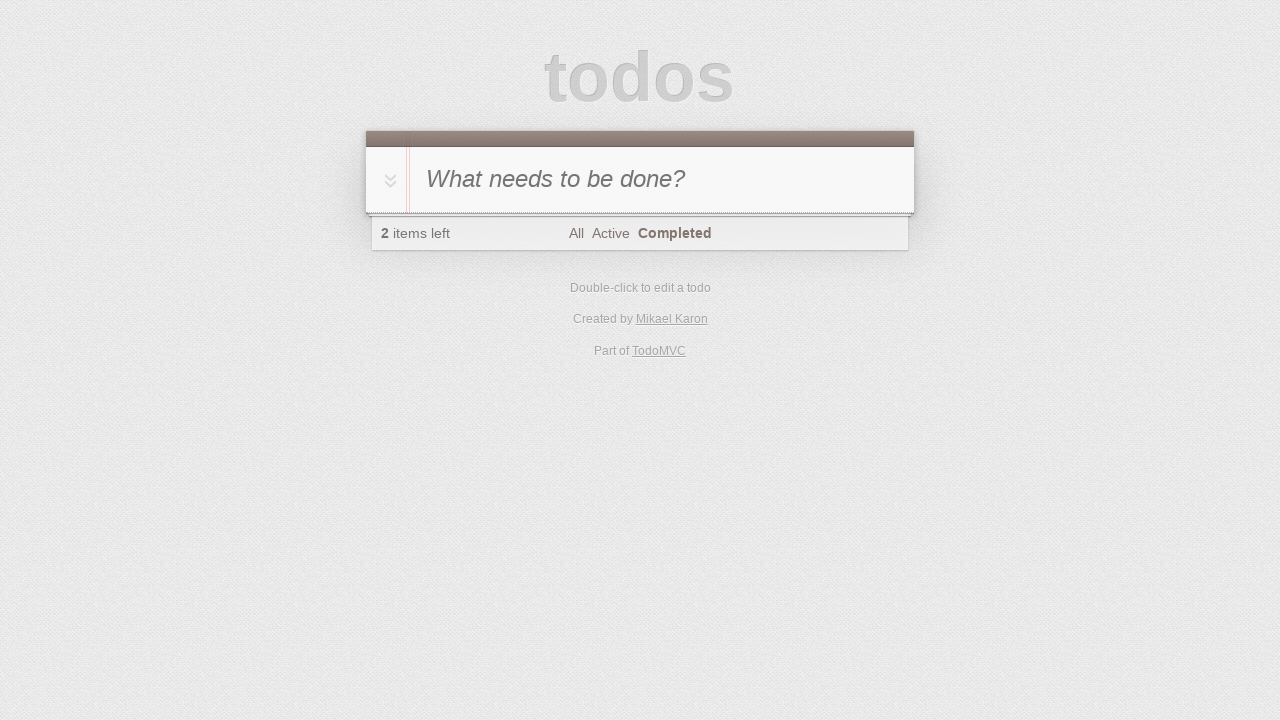